Tests iframe switching functionality by navigating to jQueryUI's selectable demo, switching into the demo iframe, clicking multiple list items, then switching back to the parent frame and clicking the Demos link.

Starting URL: https://jqueryui.com/selectable/

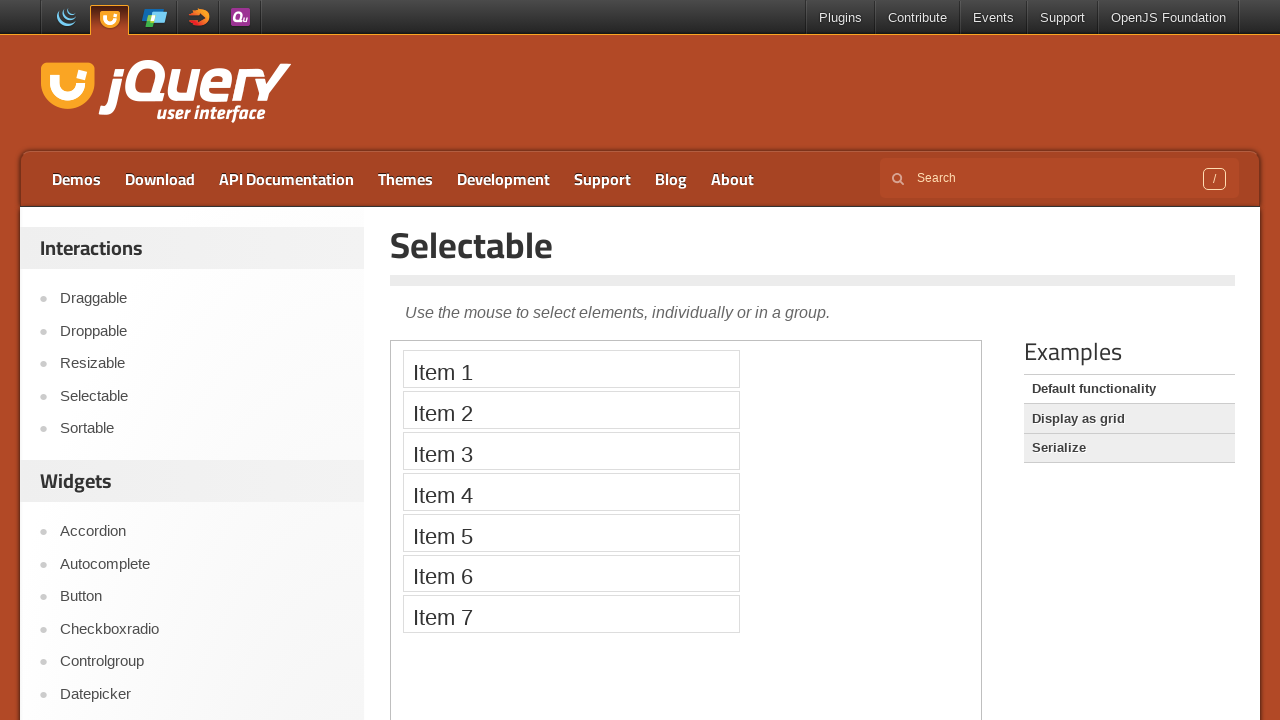

Clicked on Selectable link to navigate to jQueryUI selectable demo at (813, 245) on text=Selectable
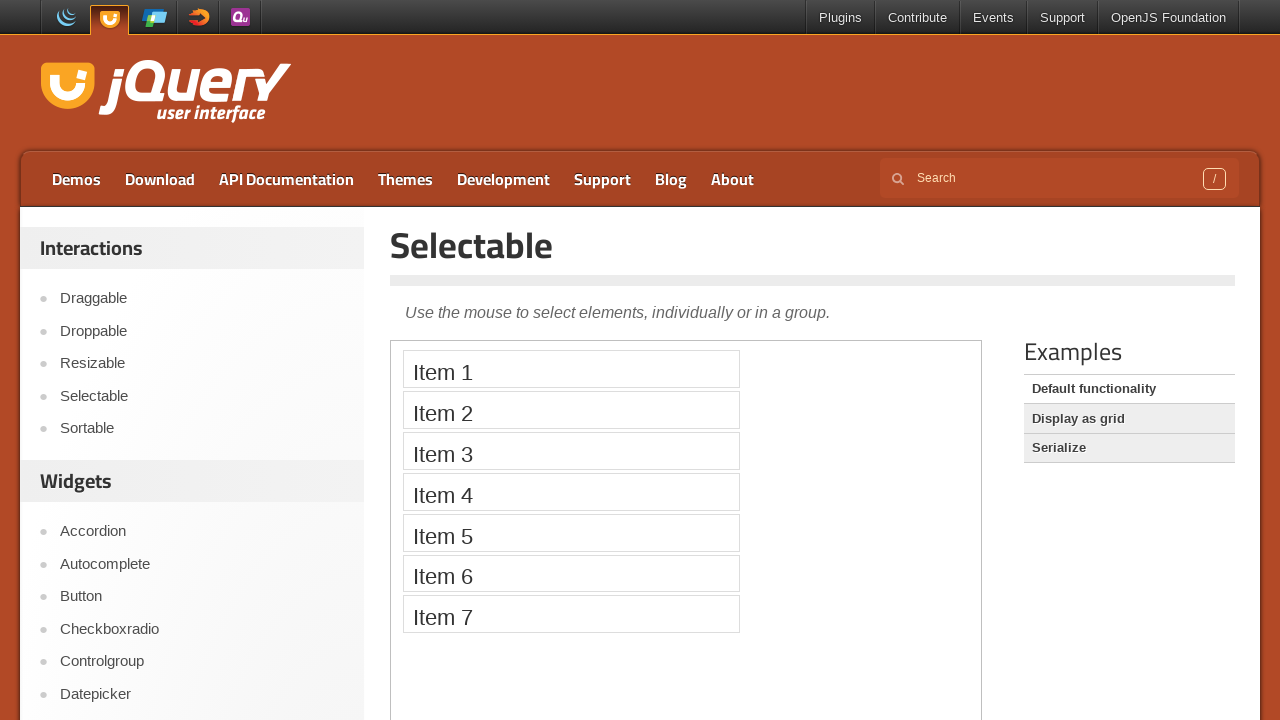

Switched to demo iframe context
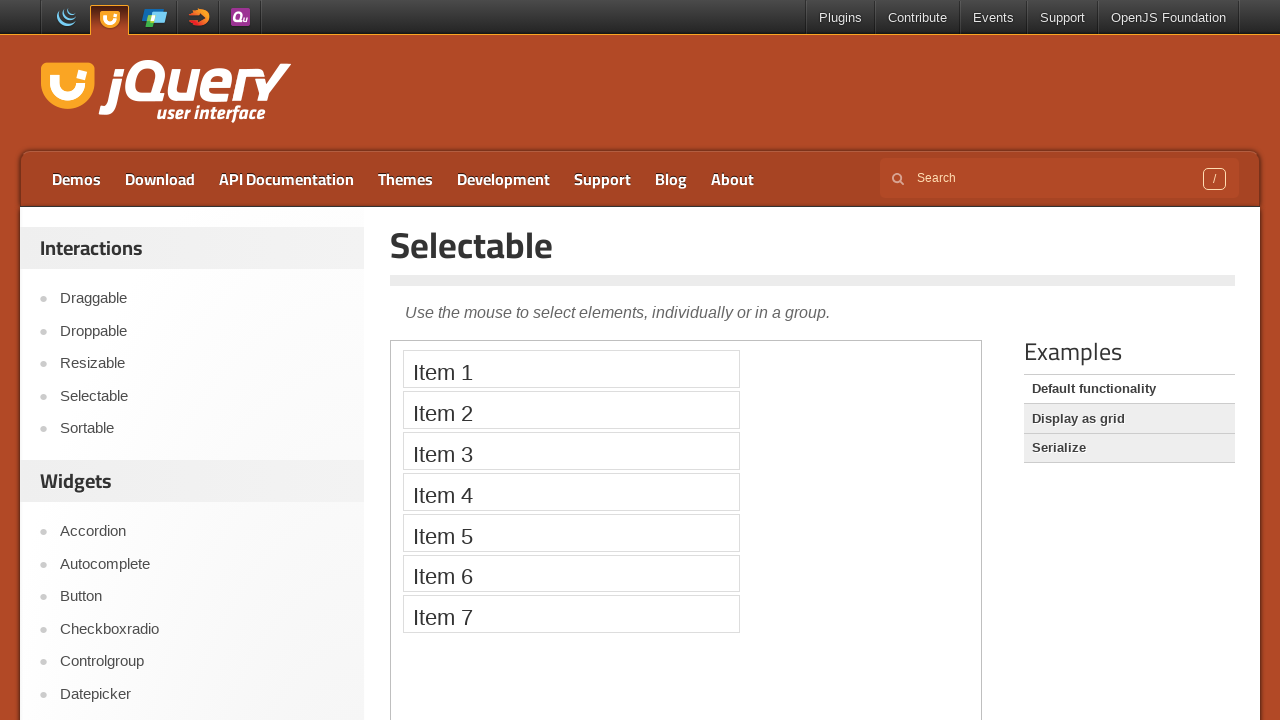

Clicked Item 3 in selectable list at (571, 451) on iframe.demo-frame >> internal:control=enter-frame >> xpath=//ol[@id='selectable'
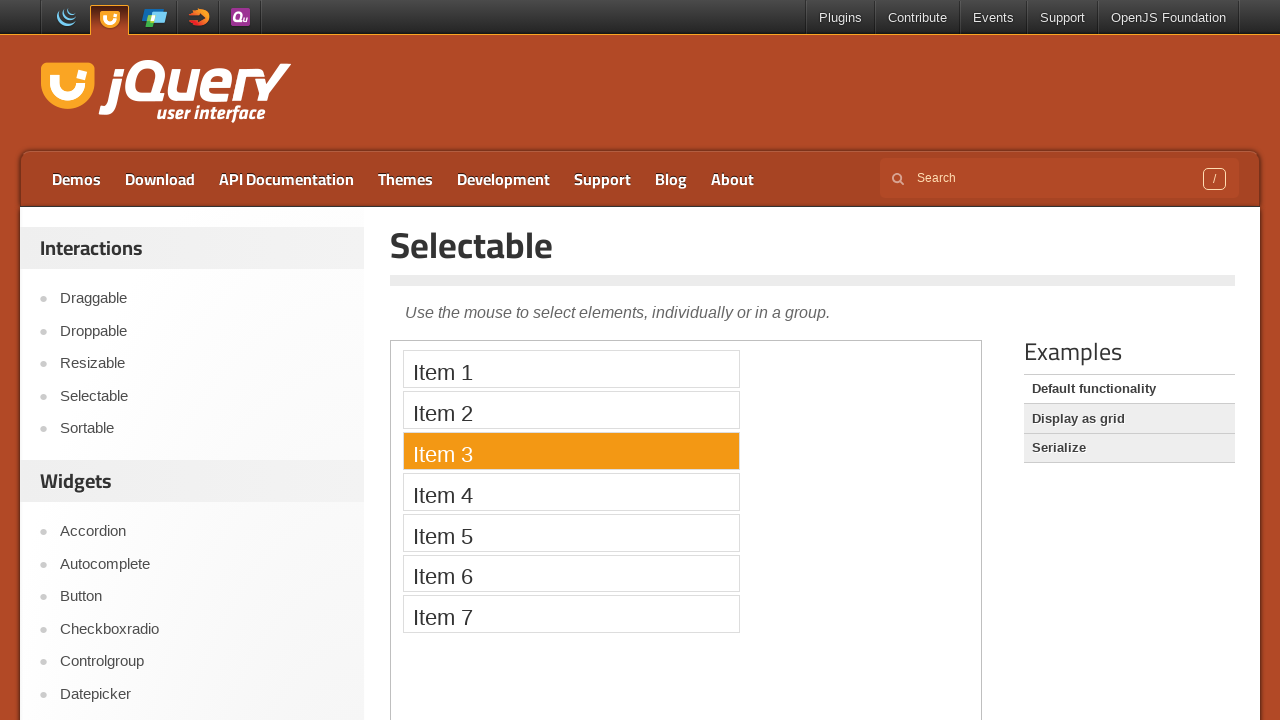

Clicked Item 4 in selectable list at (571, 492) on iframe.demo-frame >> internal:control=enter-frame >> xpath=//ol[@id='selectable'
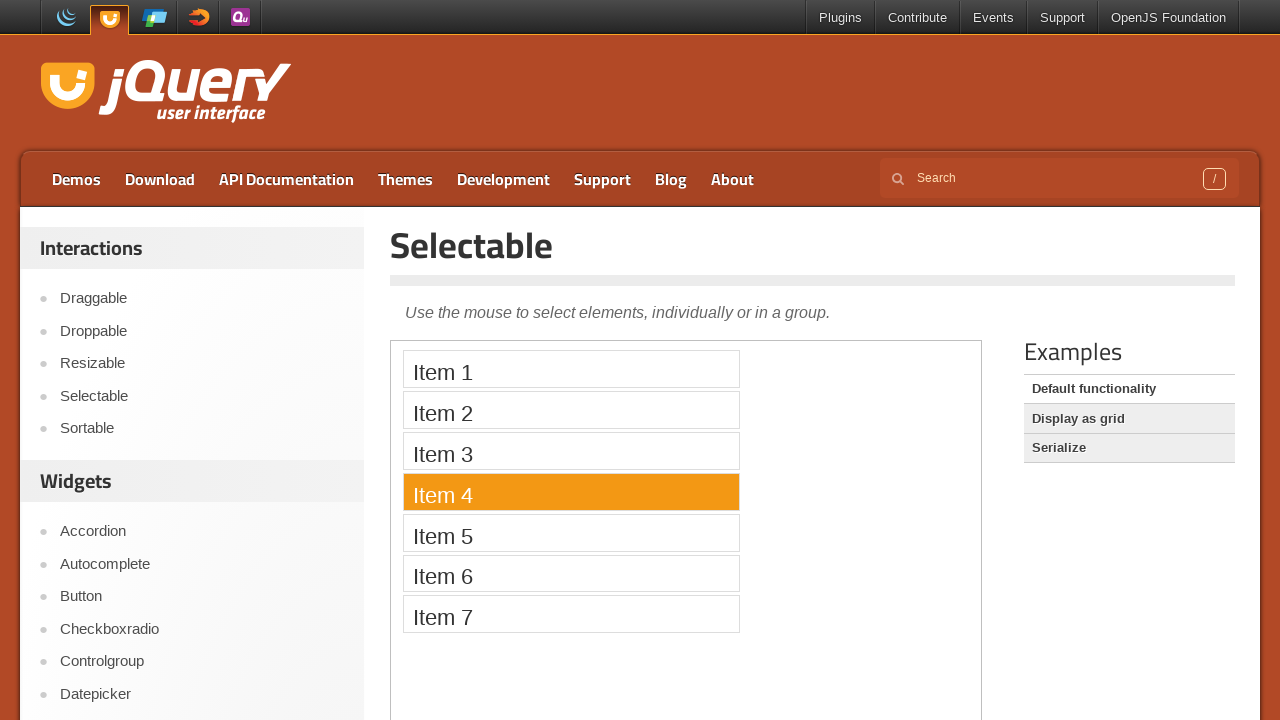

Clicked Item 5 in selectable list at (571, 532) on iframe.demo-frame >> internal:control=enter-frame >> xpath=//ol[@id='selectable'
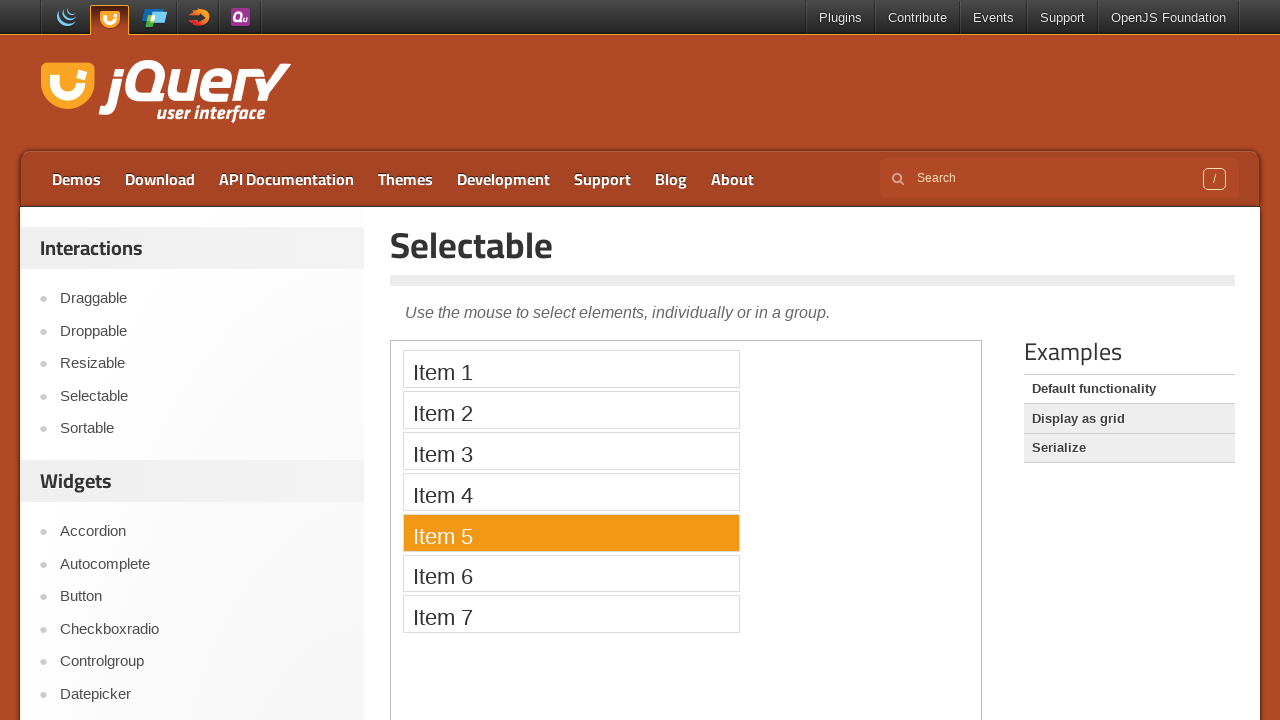

Clicked Item 7 in selectable list at (571, 614) on iframe.demo-frame >> internal:control=enter-frame >> xpath=//ol[@id='selectable'
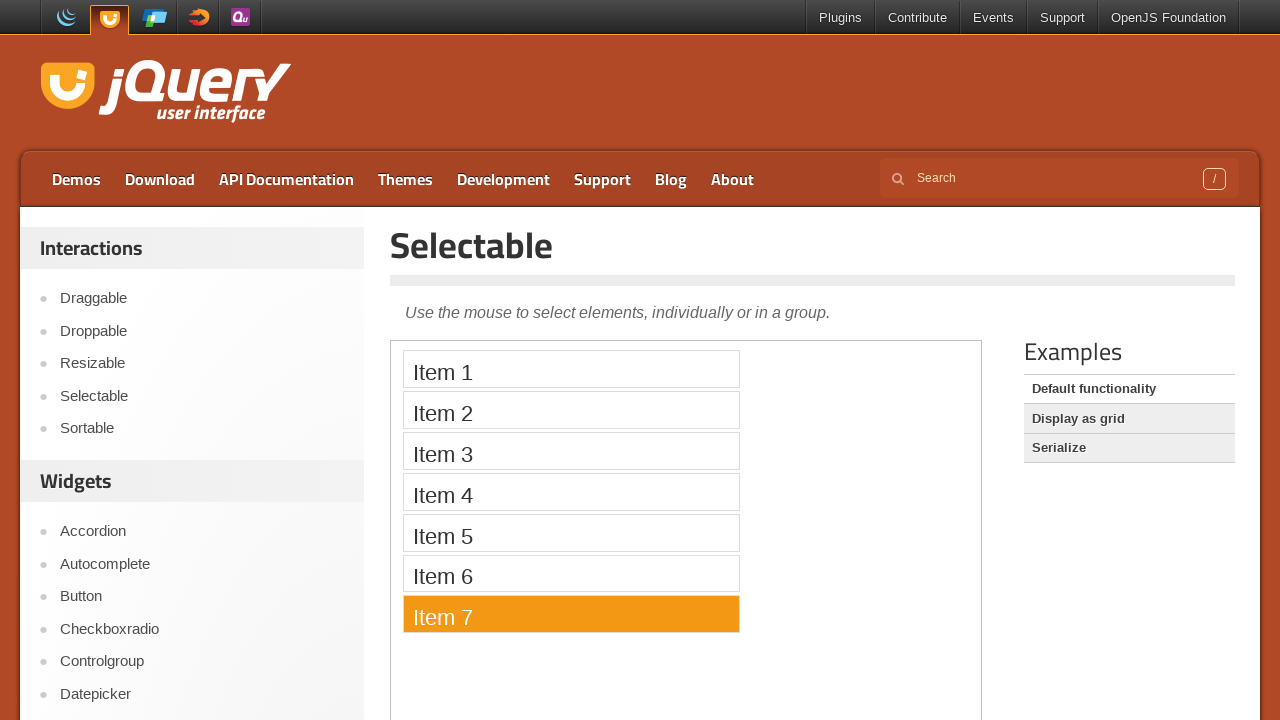

Waited 1000ms before returning to main page context
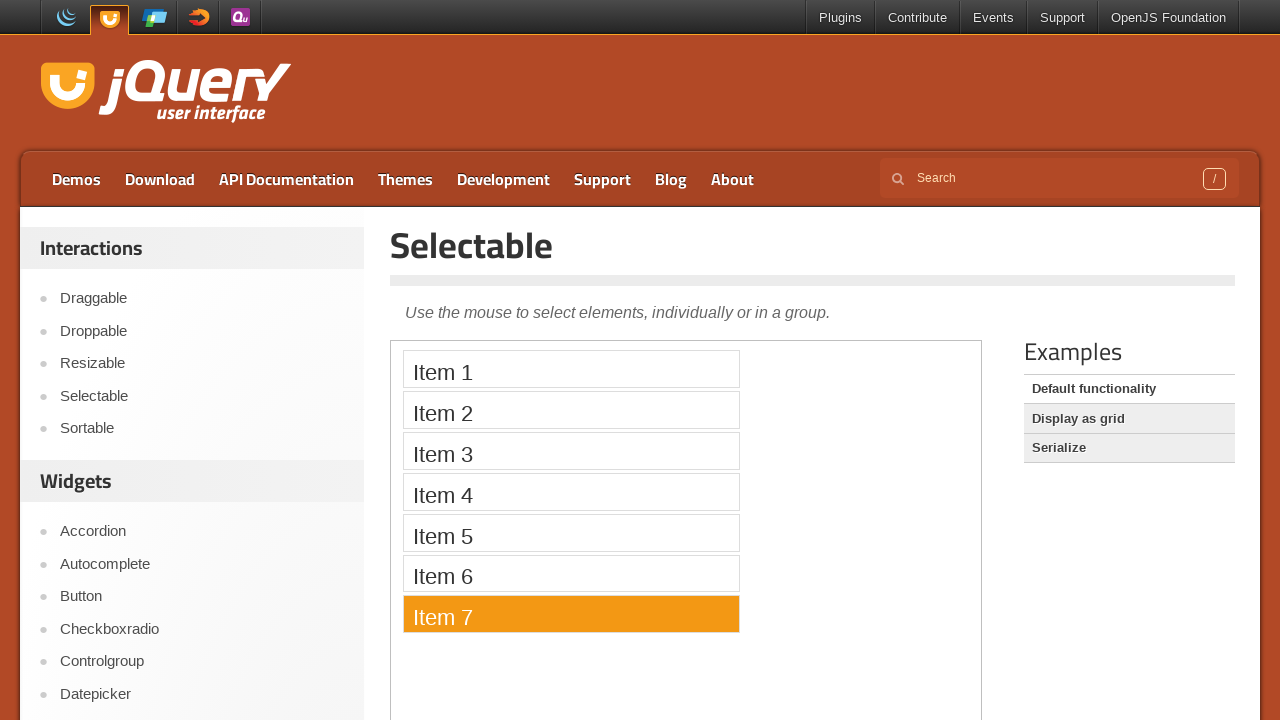

Clicked Demos link to return to demos page from main frame at (76, 179) on text=Demos
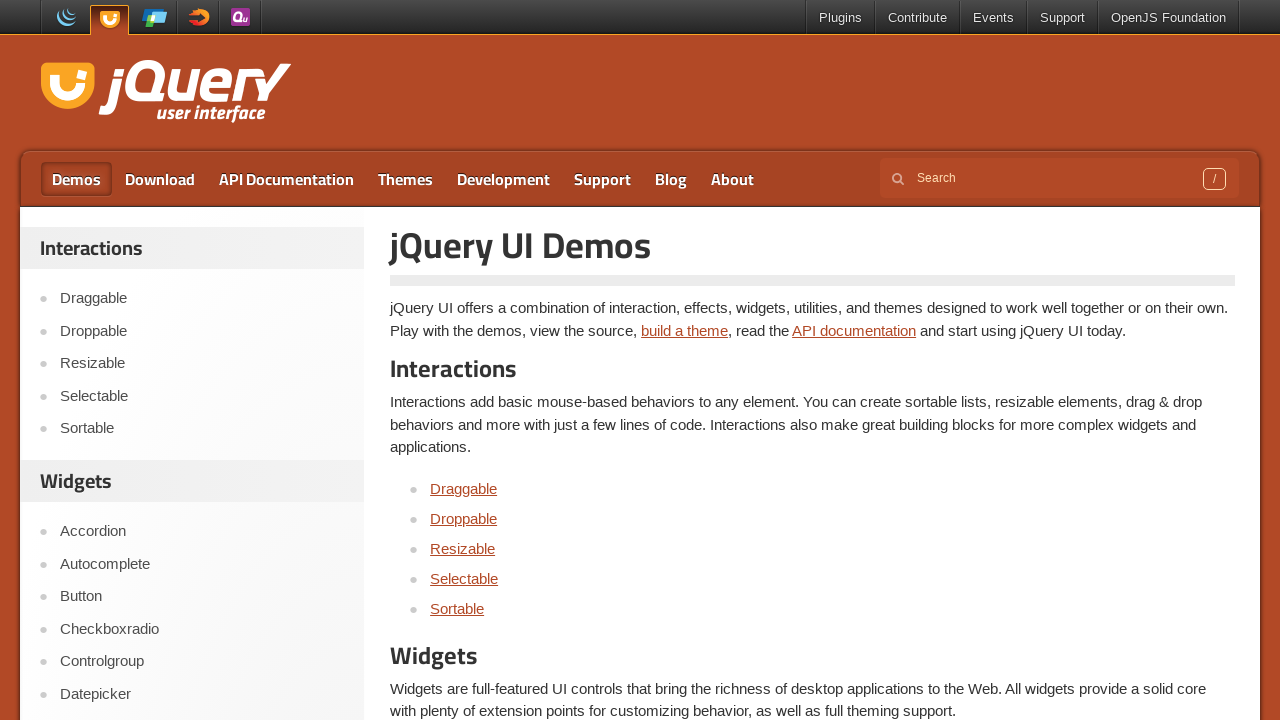

Waited for page to reach network idle state after navigation
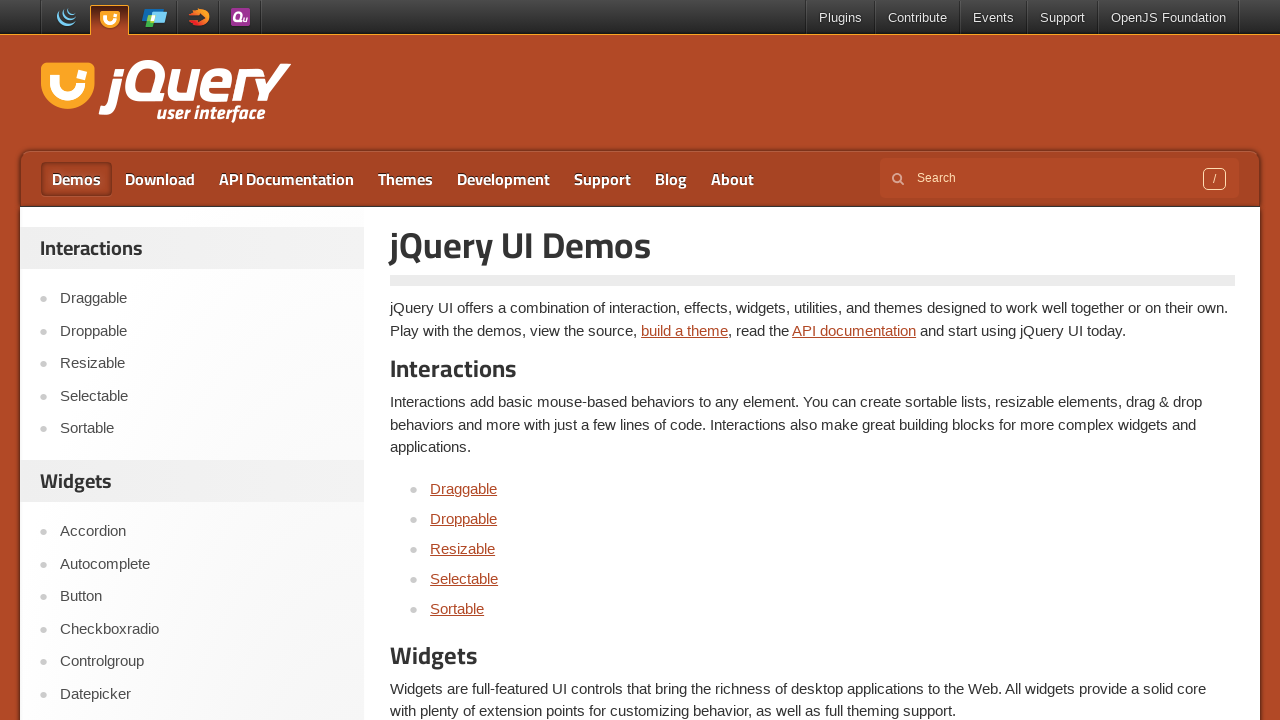

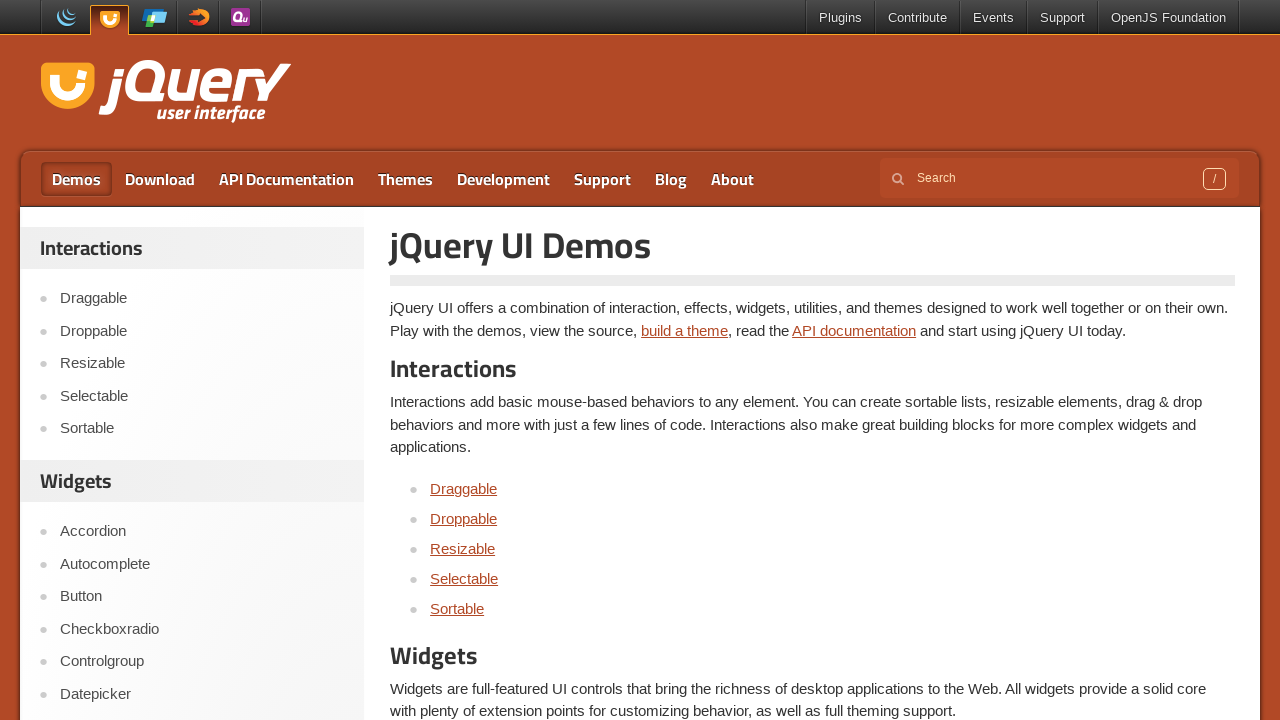